Tests user registration flow by clicking the Register link, filling out all registration form fields, and submitting the form

Starting URL: https://parabank.parasoft.com/

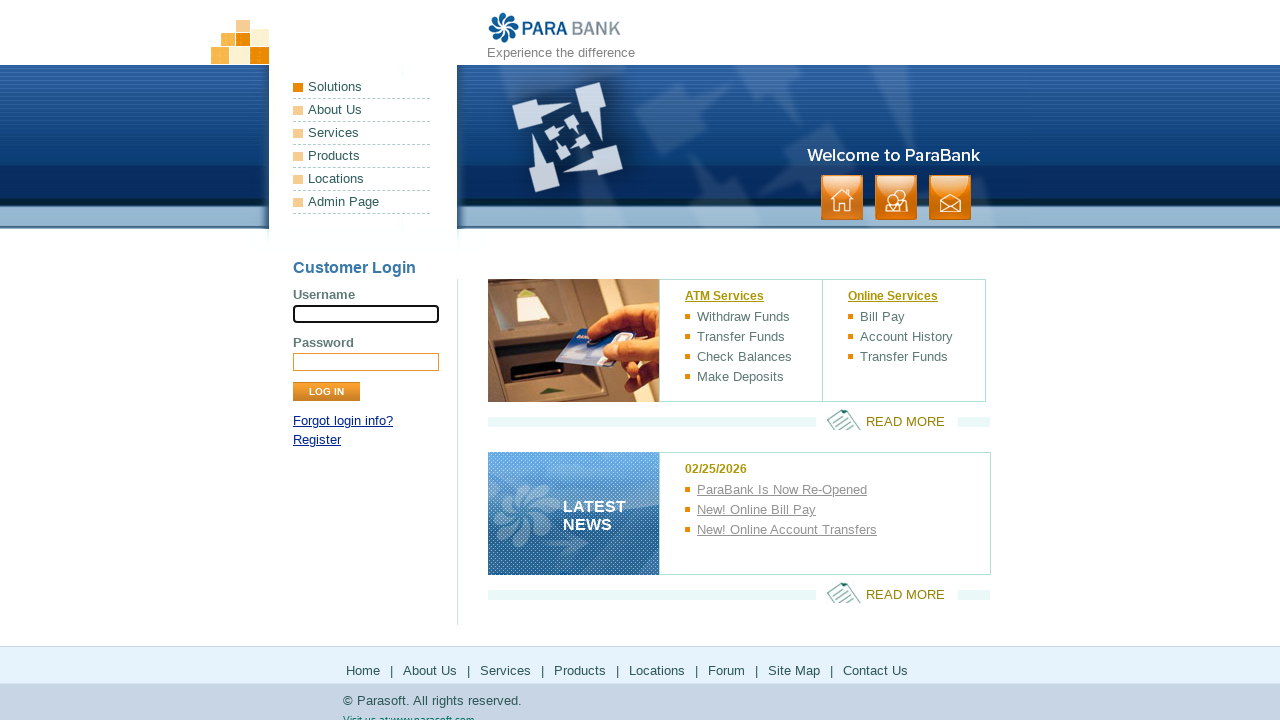

Clicked Register link at (317, 440) on xpath=//a[text()='Register']
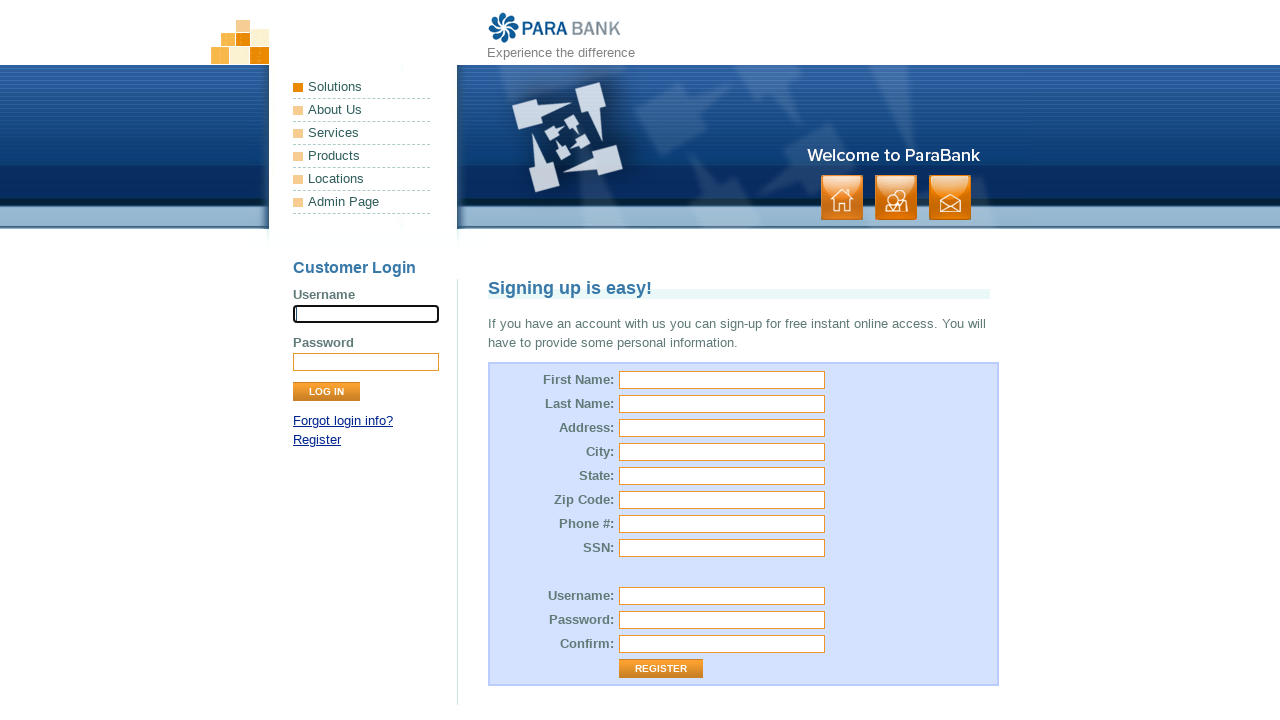

Registration form loaded
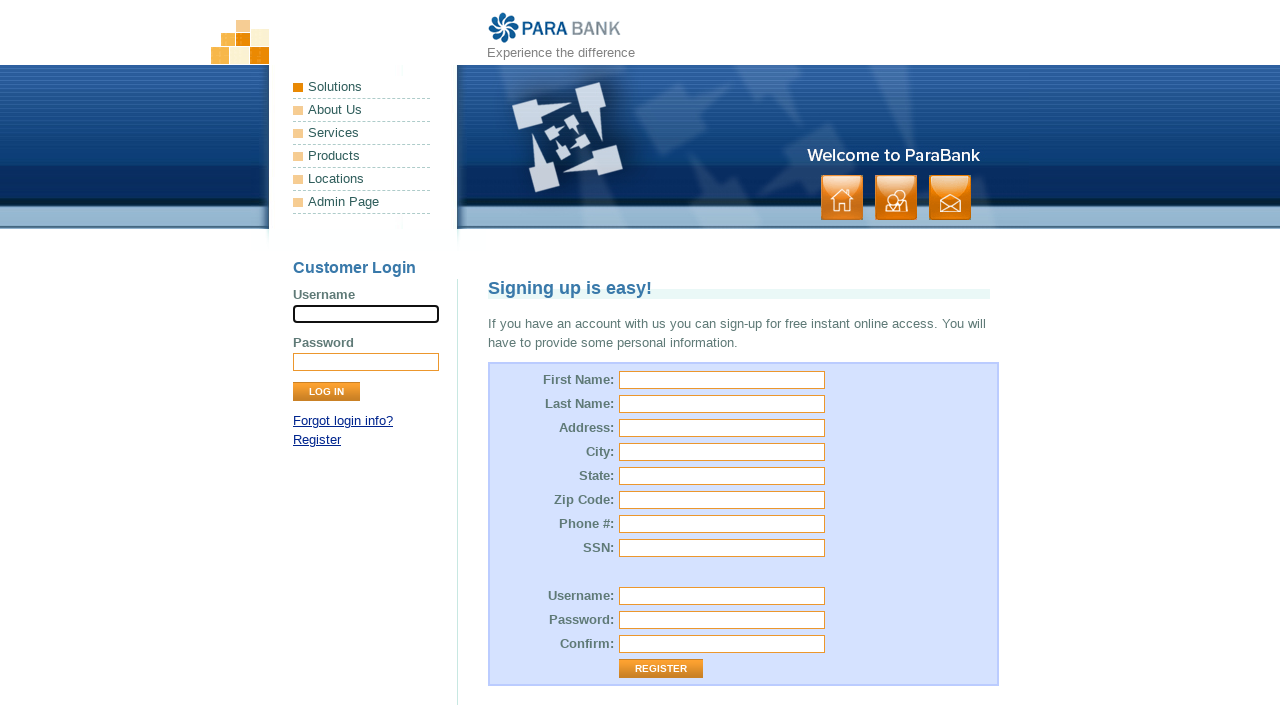

Filled first name field with 'John' on input[name='customer.firstName']
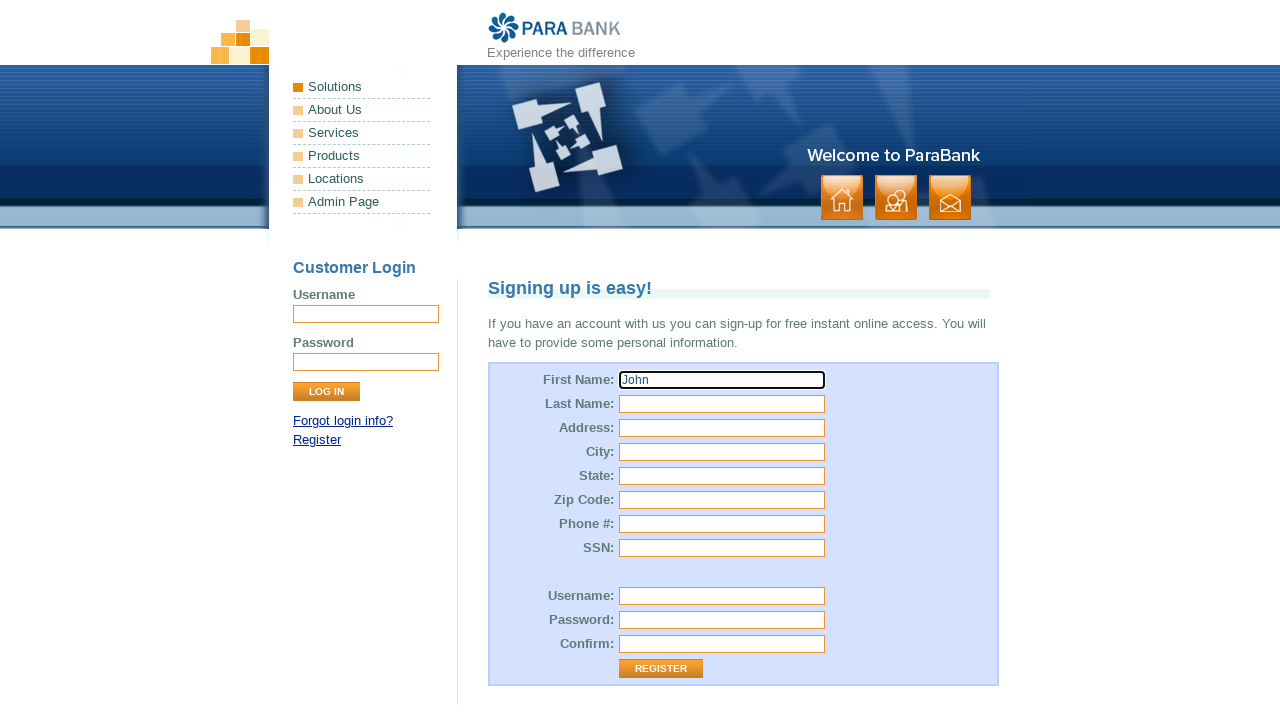

Filled last name field with 'Smith' on input[name='customer.lastName']
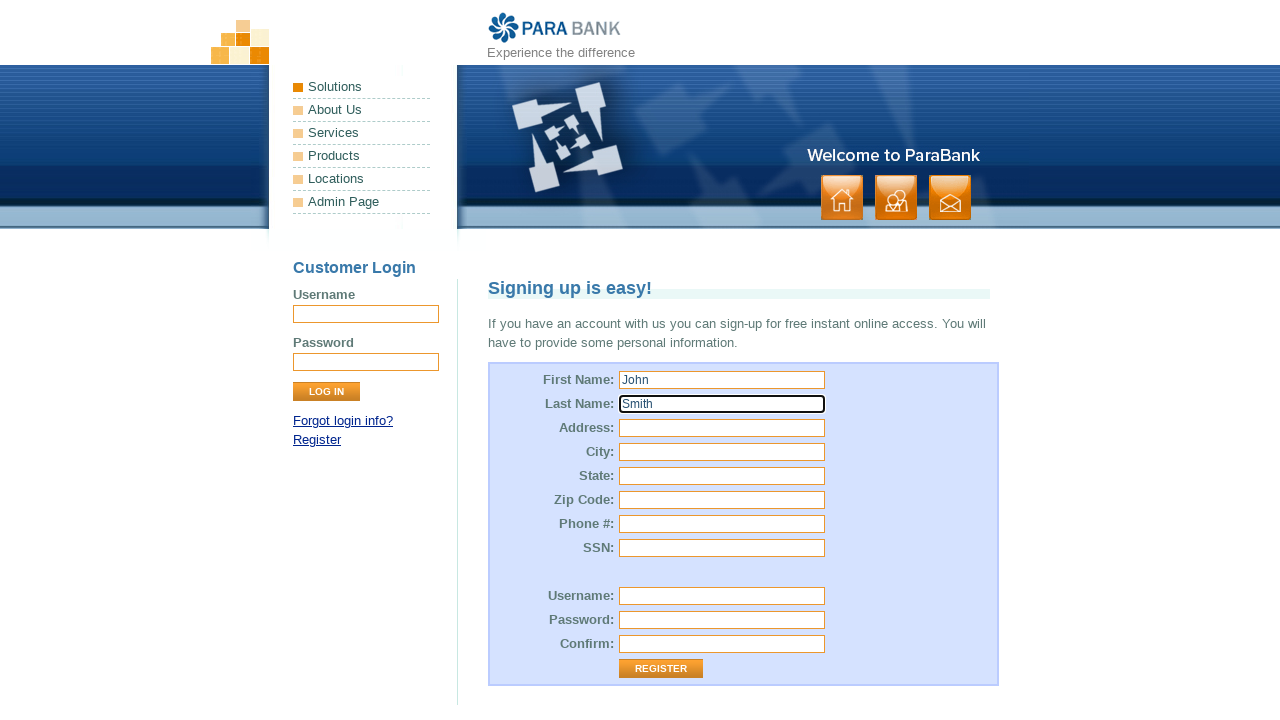

Filled street address field with '123 Main Street' on input[name='customer.address.street']
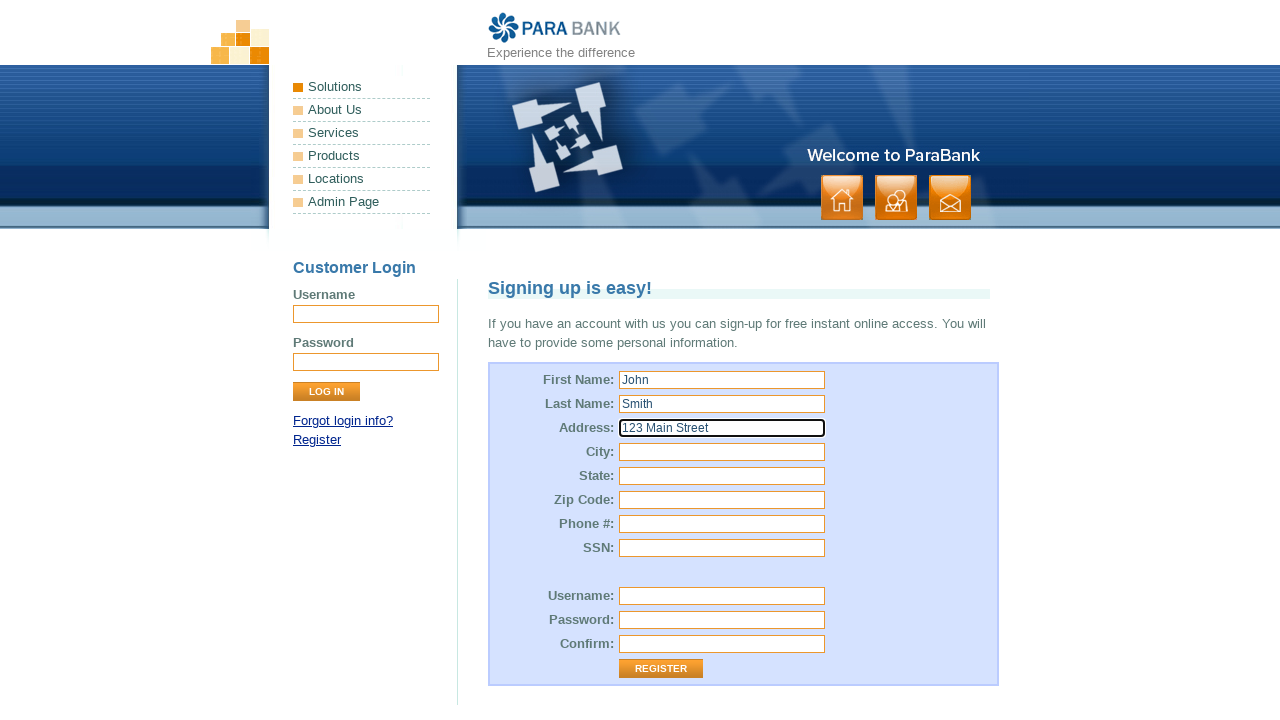

Filled city field with 'Springfield' on input[name='customer.address.city']
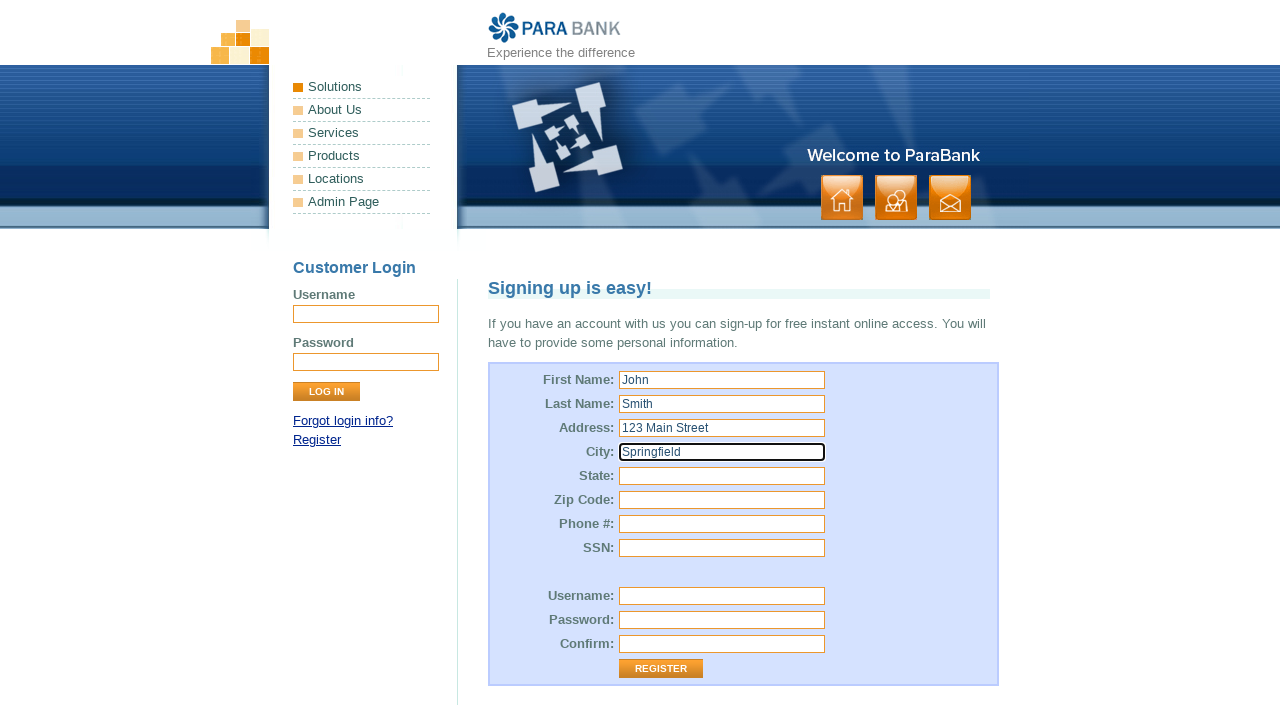

Filled state field with 'IL' on input[name='customer.address.state']
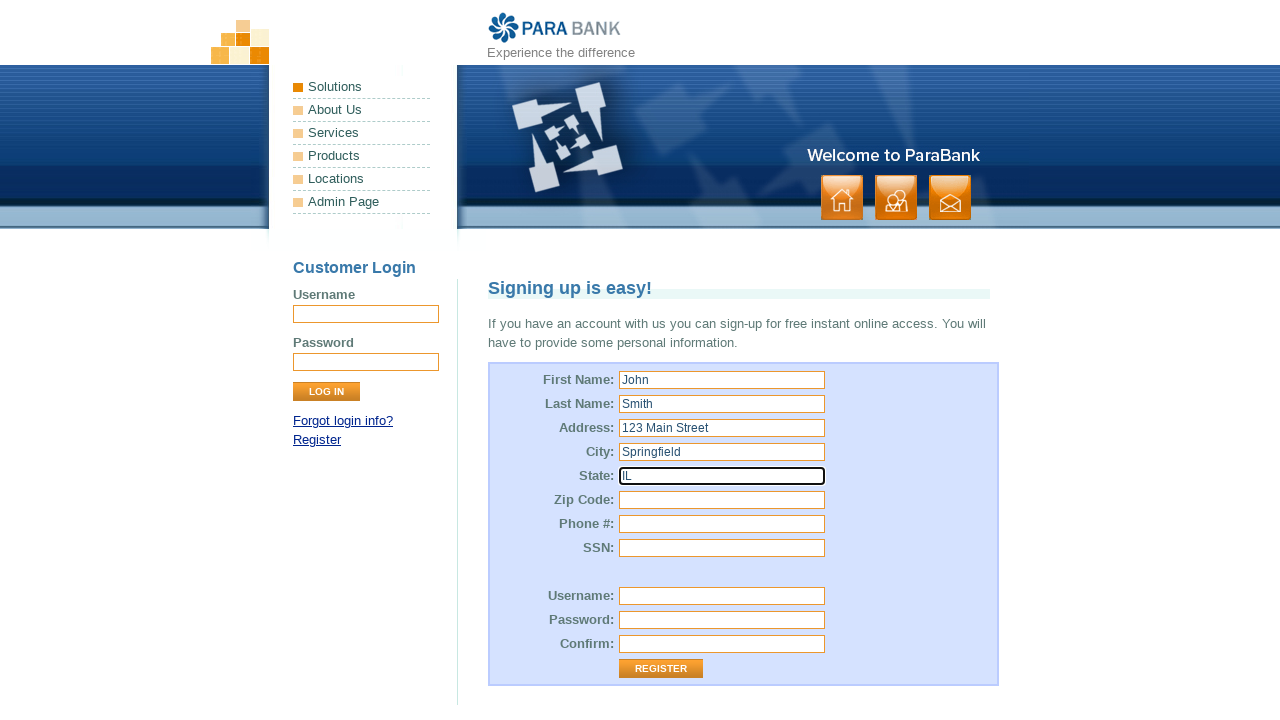

Filled zip code field with '62704' on input[name='customer.address.zipCode']
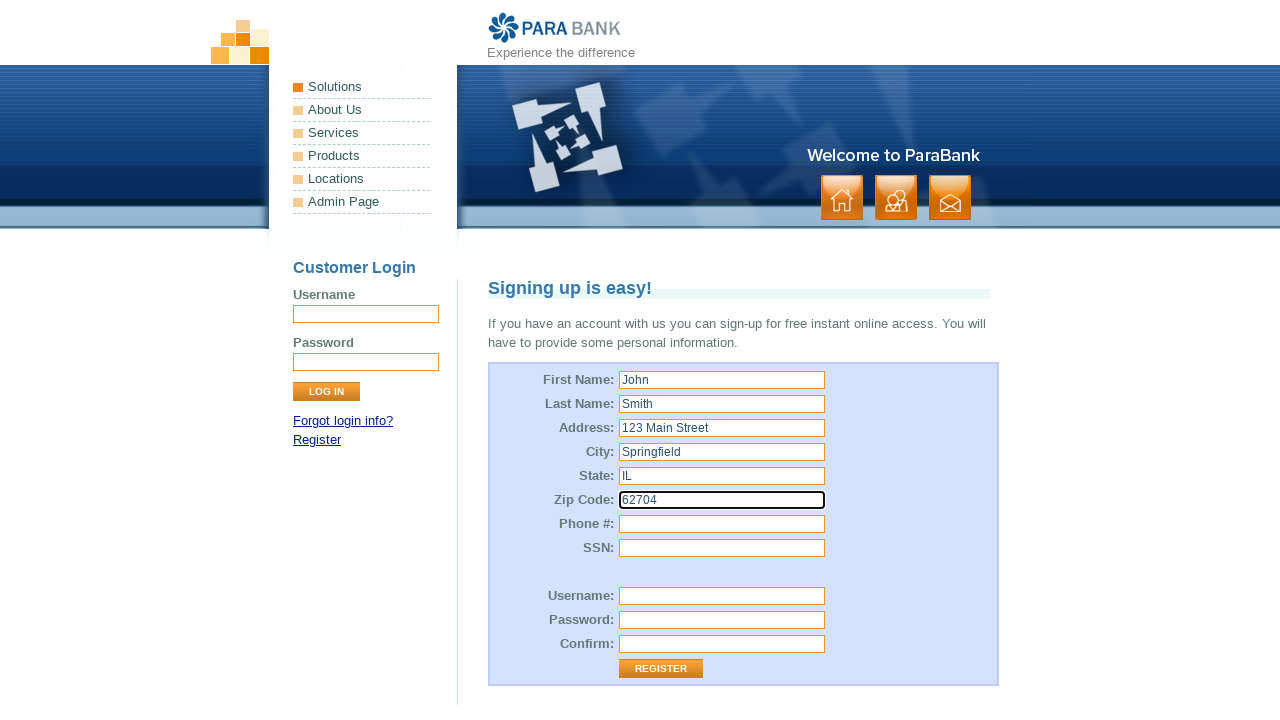

Filled phone number field with '555-123-4567' on input[name='customer.phoneNumber']
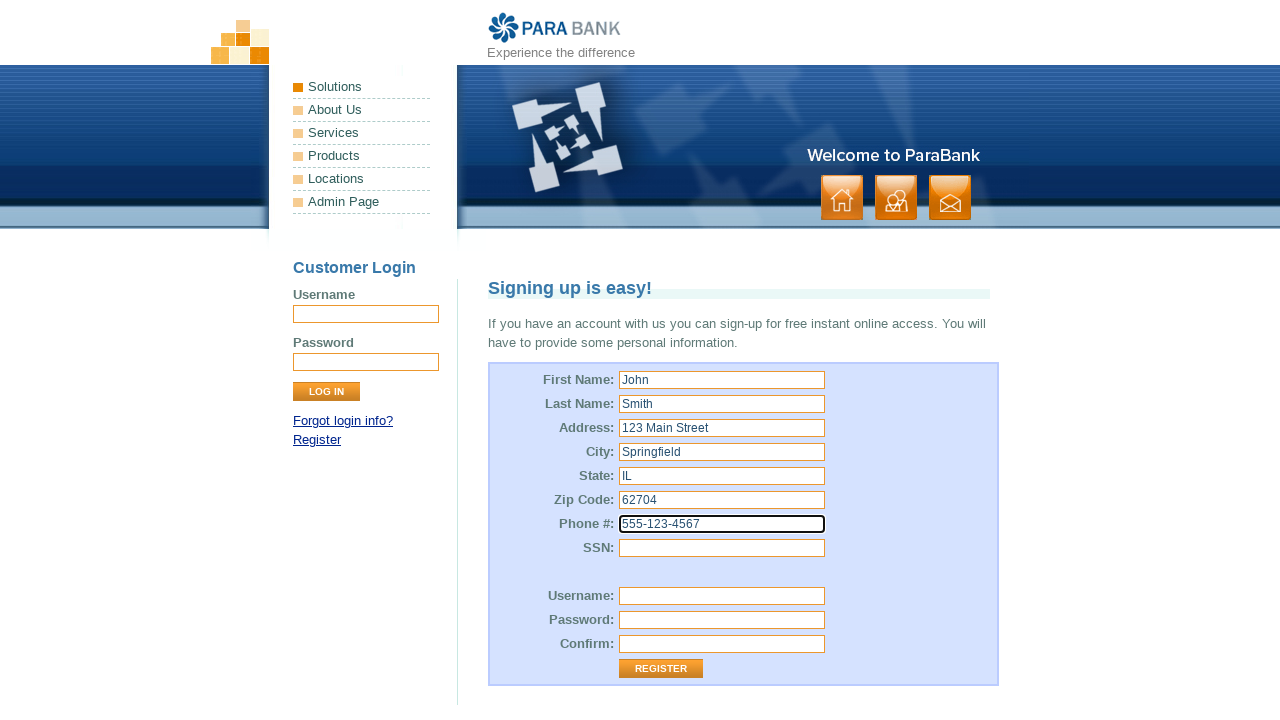

Filled SSN field with '123456789' on input[name='customer.ssn']
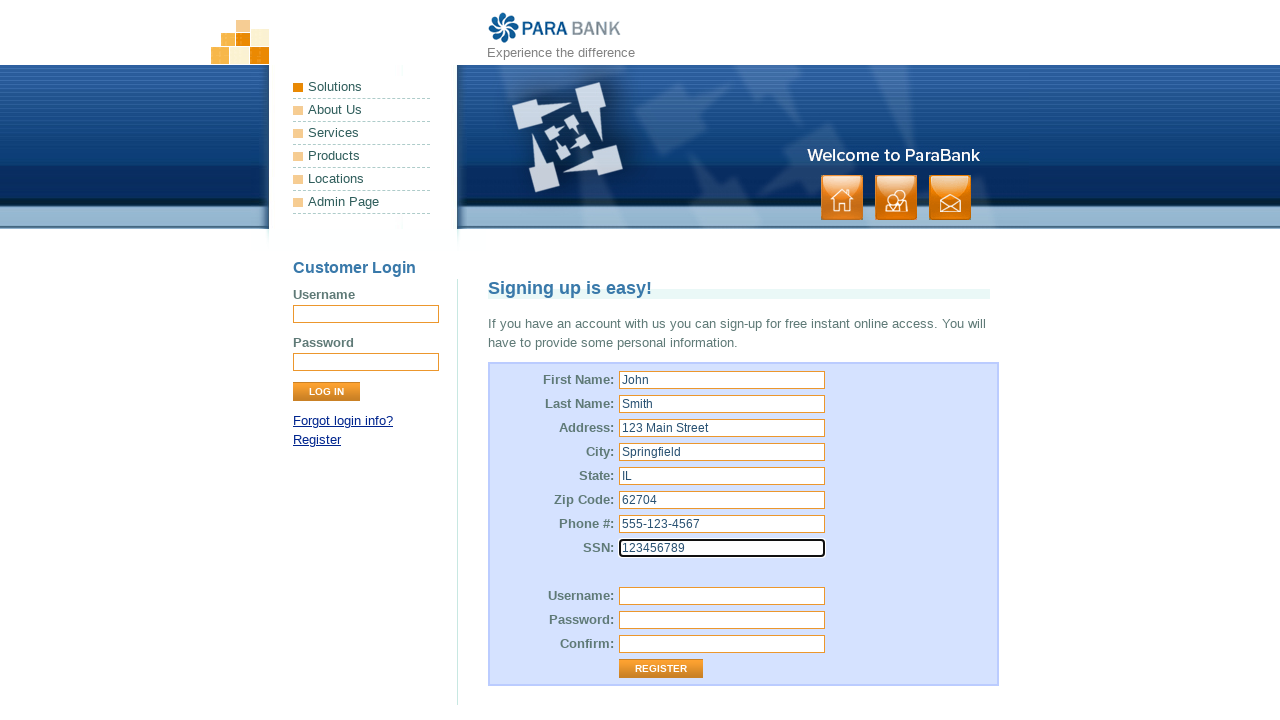

Filled username field with 'testuser2024' on input[name='customer.username']
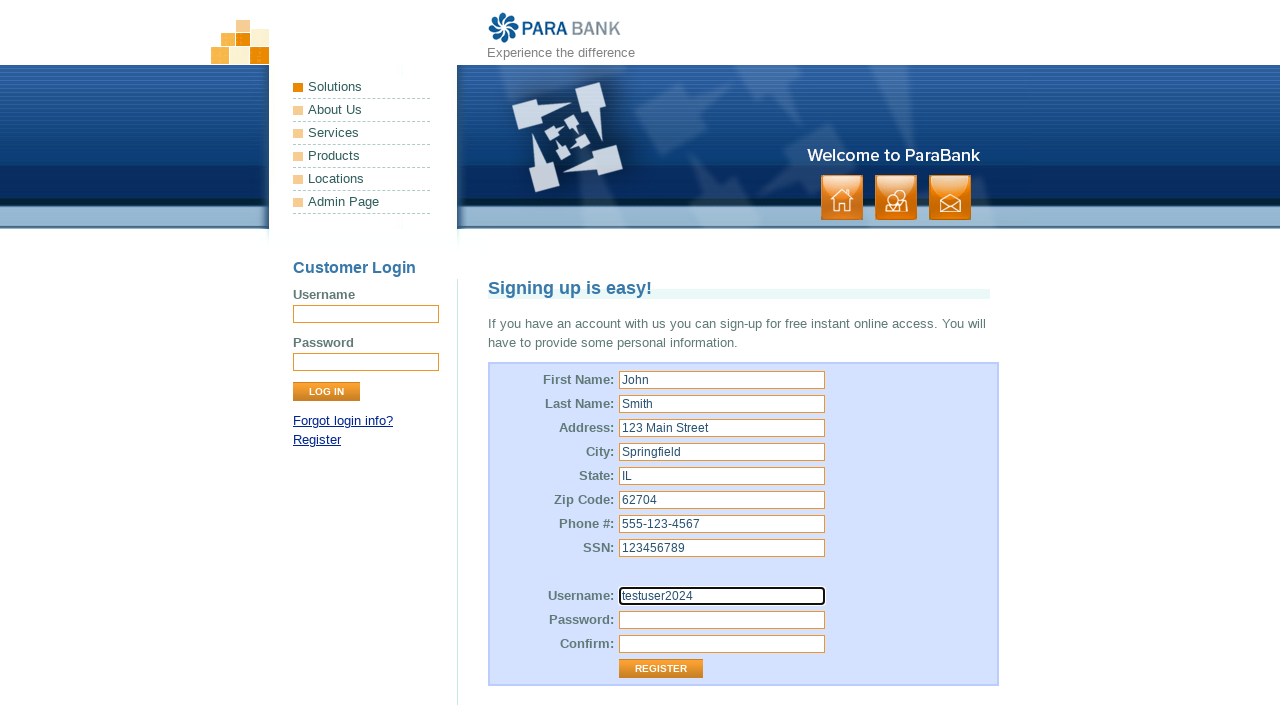

Filled password field with 'TestPass123' on input[name='customer.password']
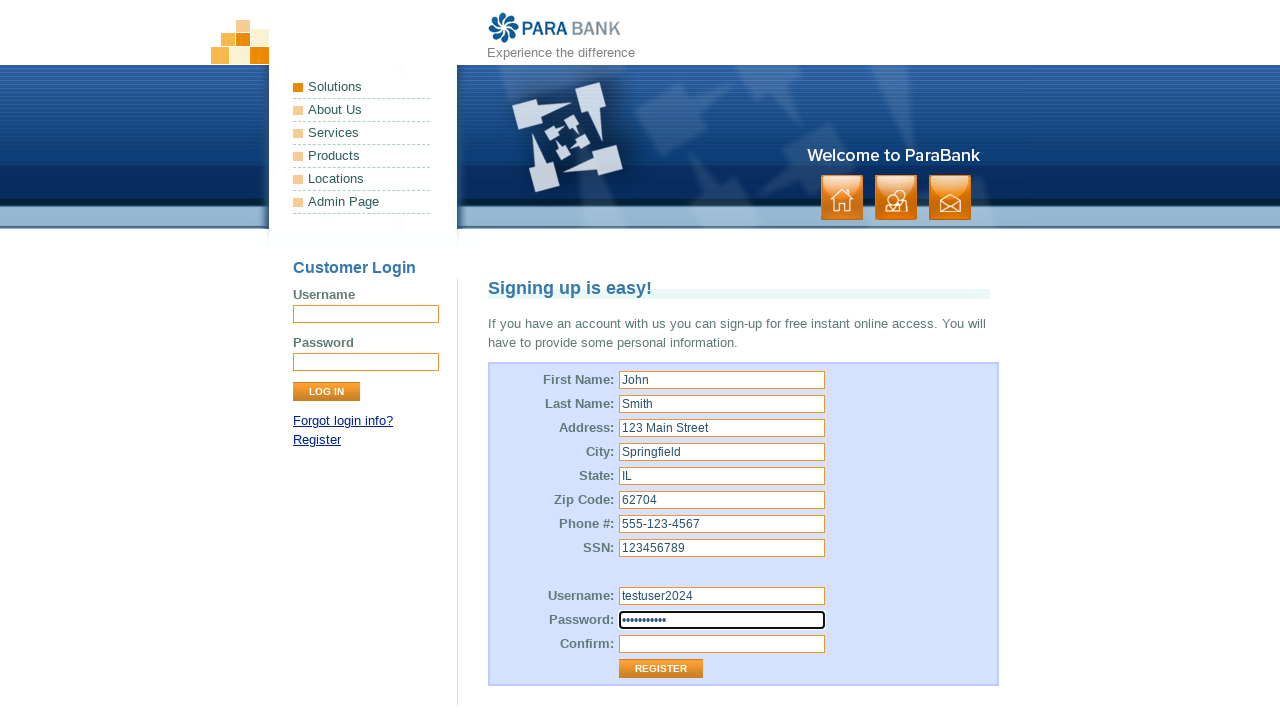

Filled password confirmation field with 'TestPass123' on input[name='repeatedPassword']
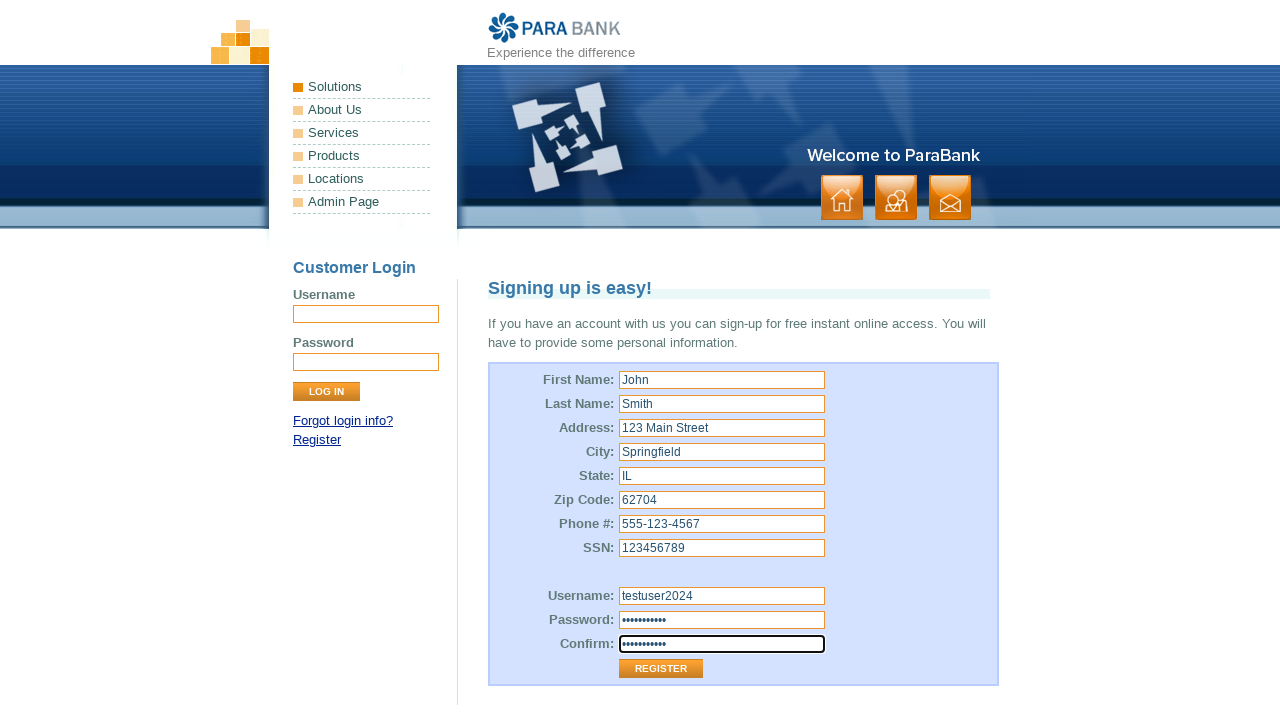

Clicked Register button to submit registration form at (661, 669) on xpath=//input[@value='Register']
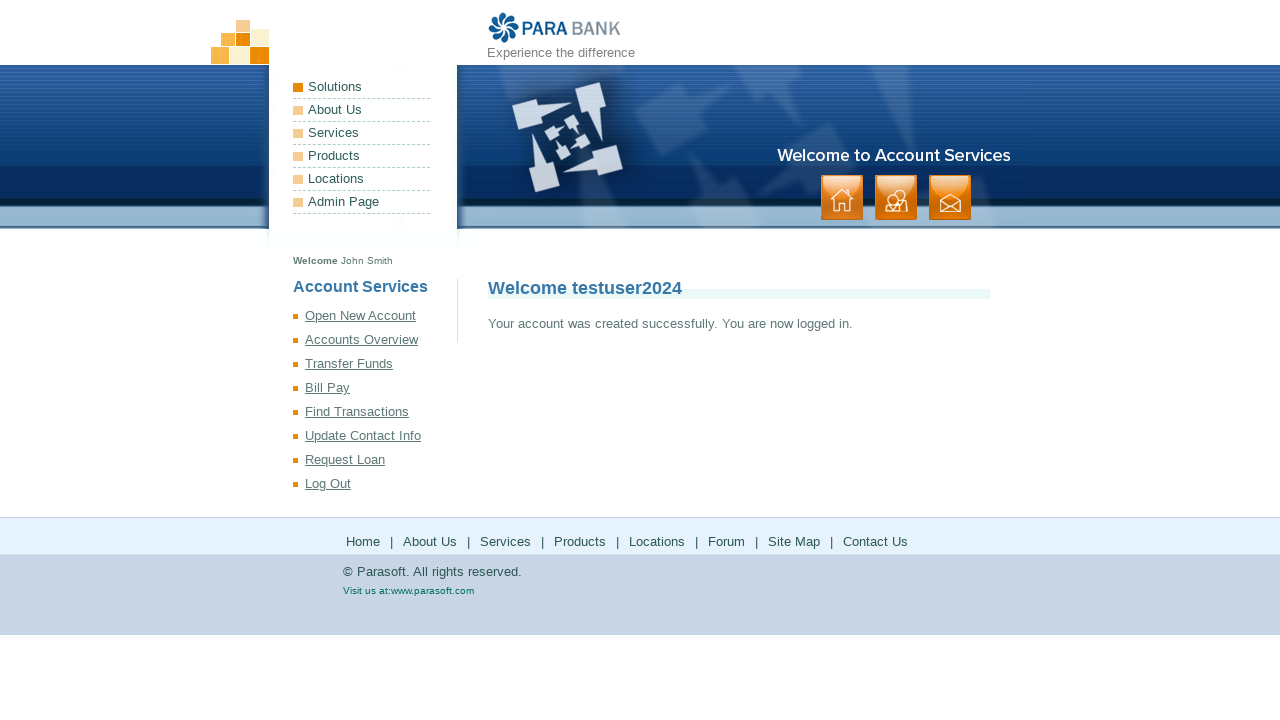

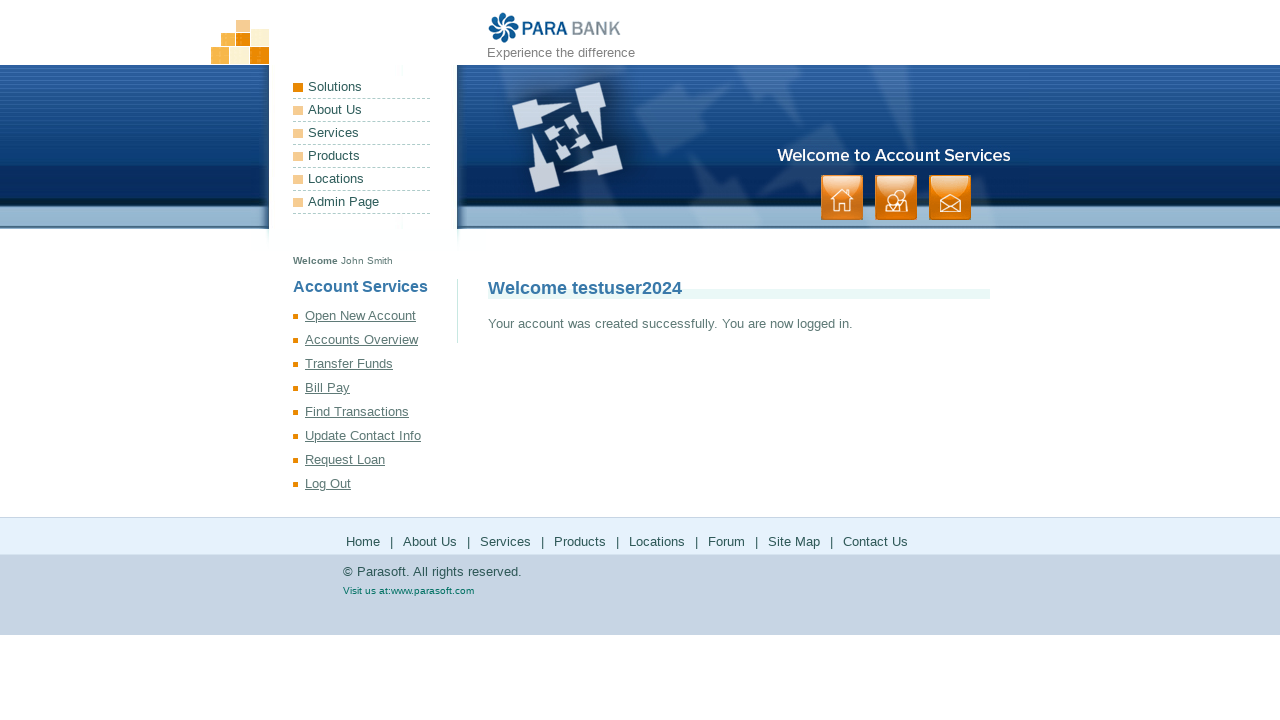